Tests setting the viewport to mobile dimensions

Starting URL: https://eggs.mu/?playlist=95e0508e-8ab4-4692-bcf0-32fe798ee6c1

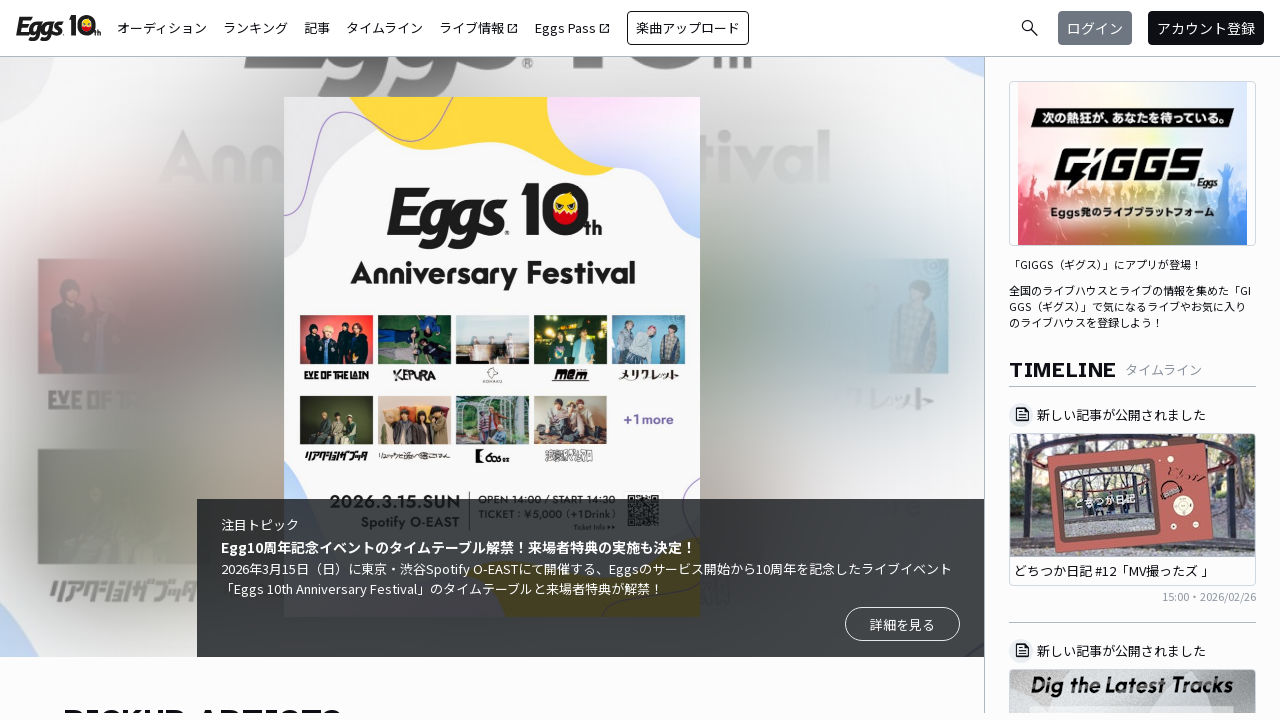

Set viewport to mobile dimensions (390x844)
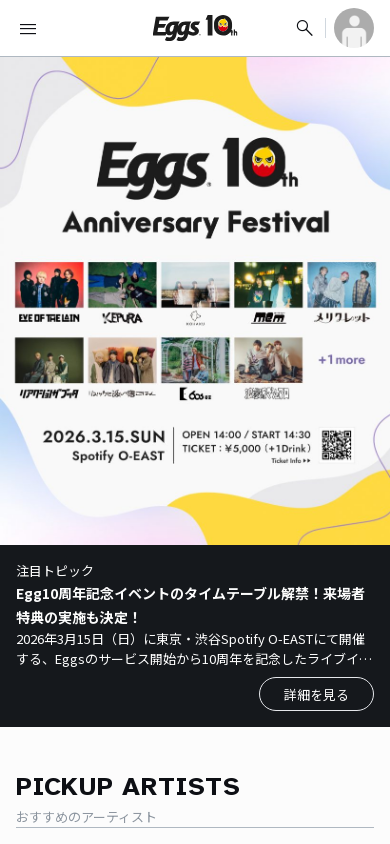

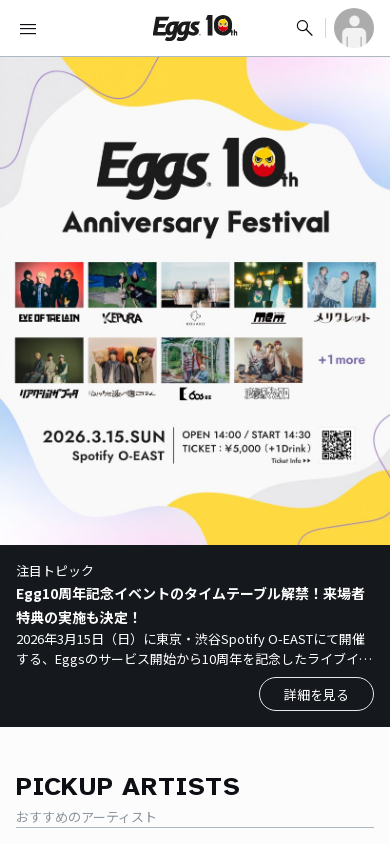